Tests the jQuery UI Datepicker widget by navigating to the demo page, opening the datepicker, navigating through months to reach August 2019, and selecting day 10.

Starting URL: https://jqueryui.com/

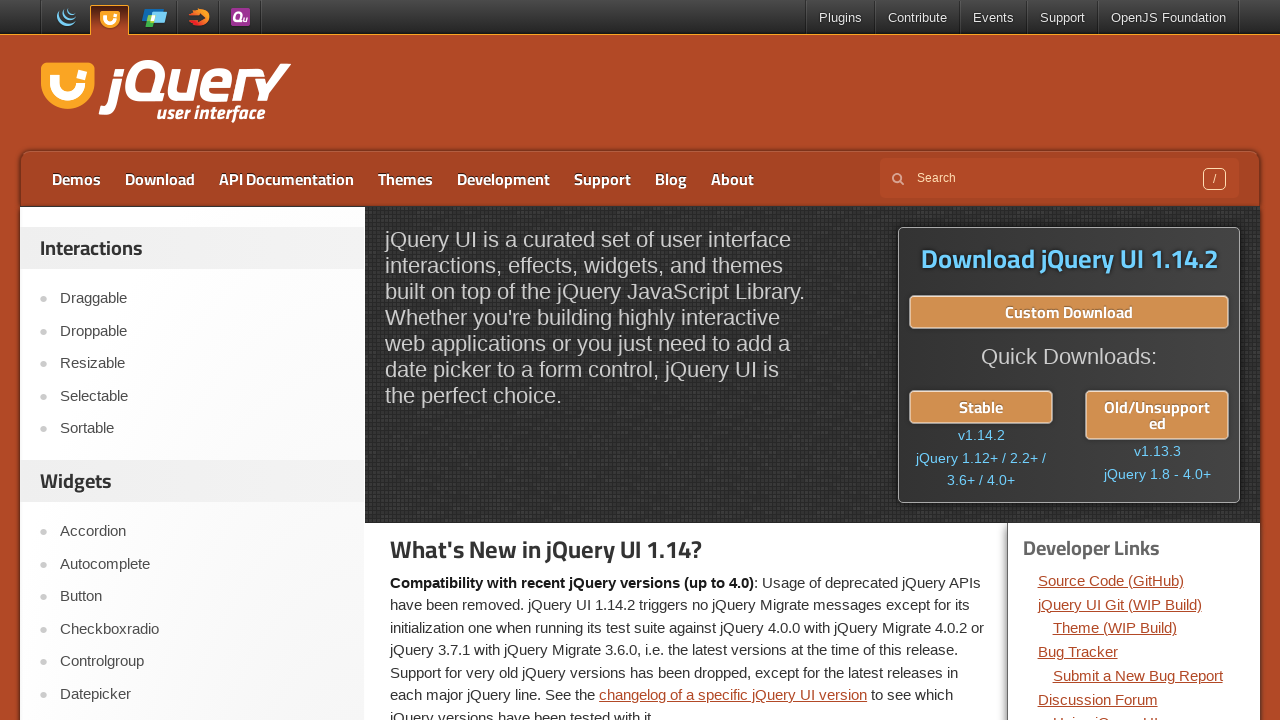

Clicked on Datepicker link in the navigation at (202, 694) on a:text('Datepicker')
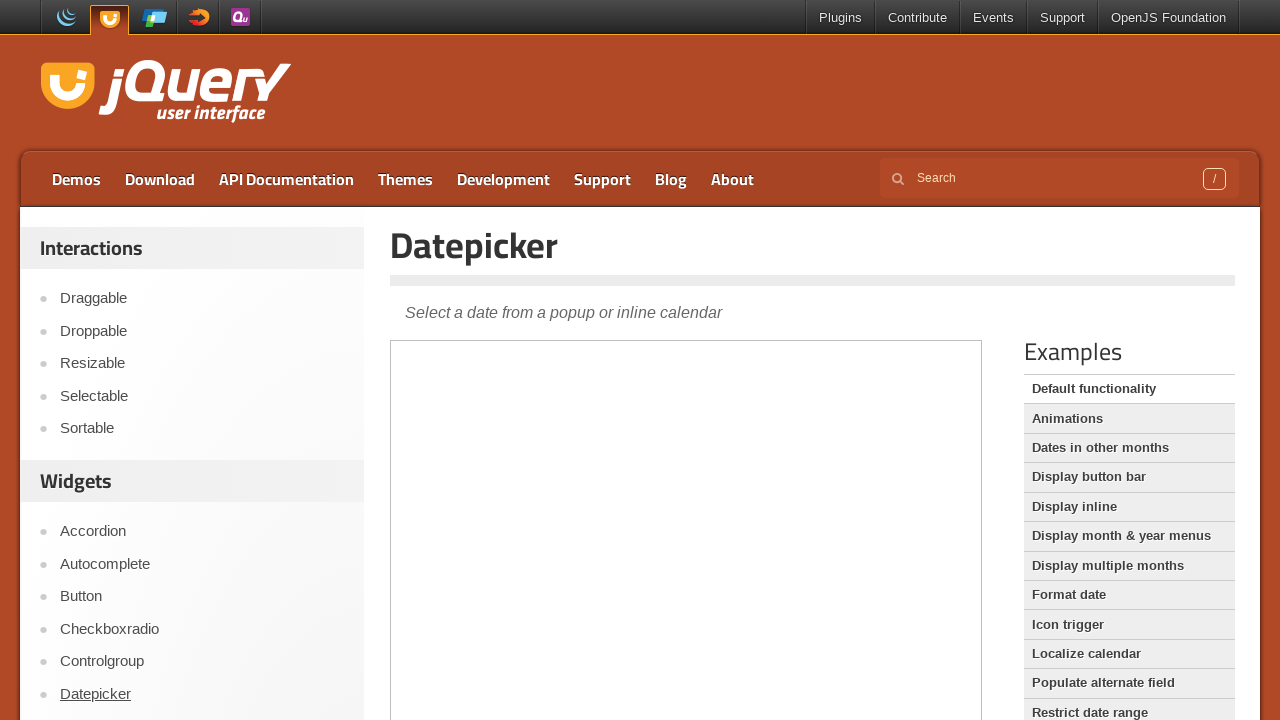

Waited for page to load
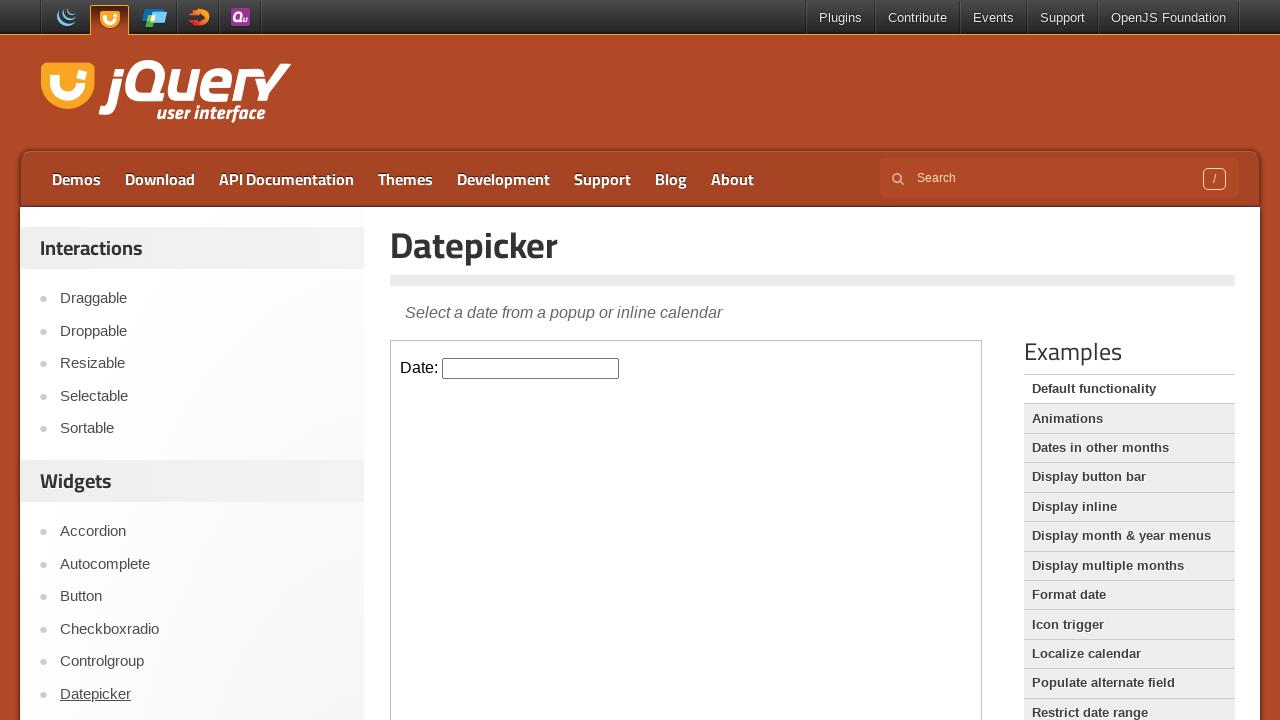

Located the iframe containing the datepicker demo
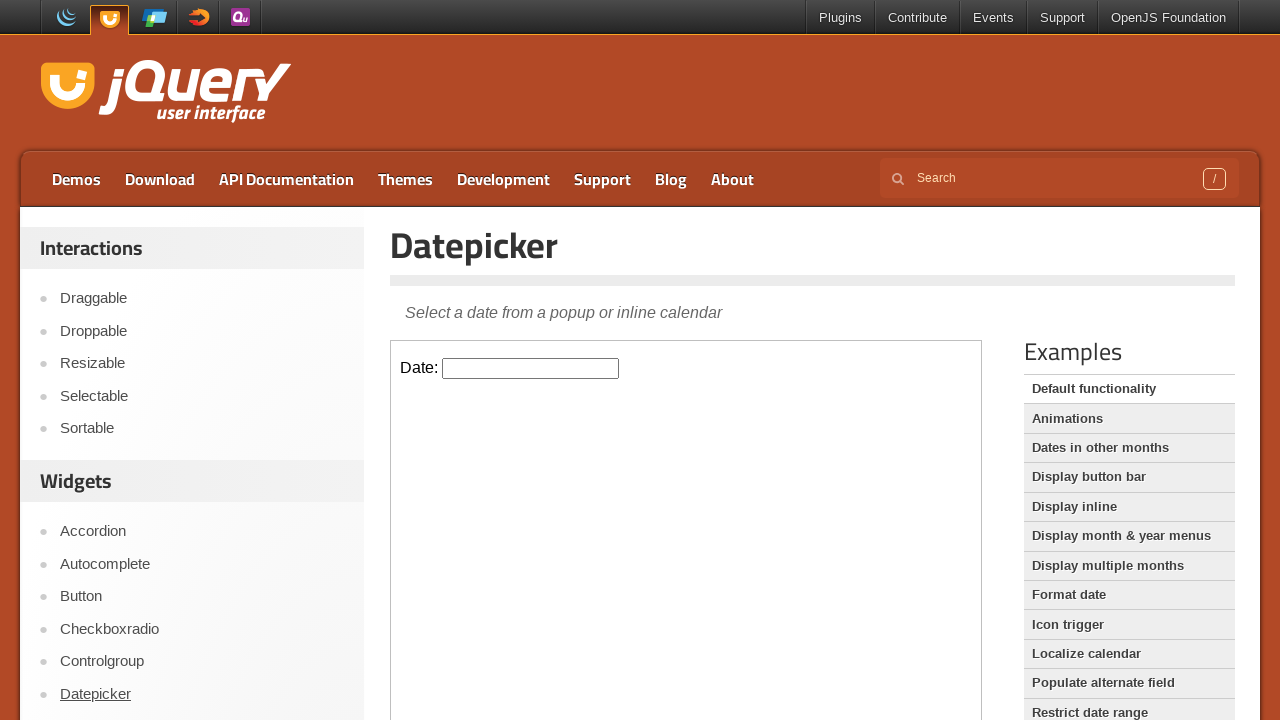

Clicked on the datepicker input to open the calendar at (531, 368) on #content iframe >> internal:control=enter-frame >> #datepicker
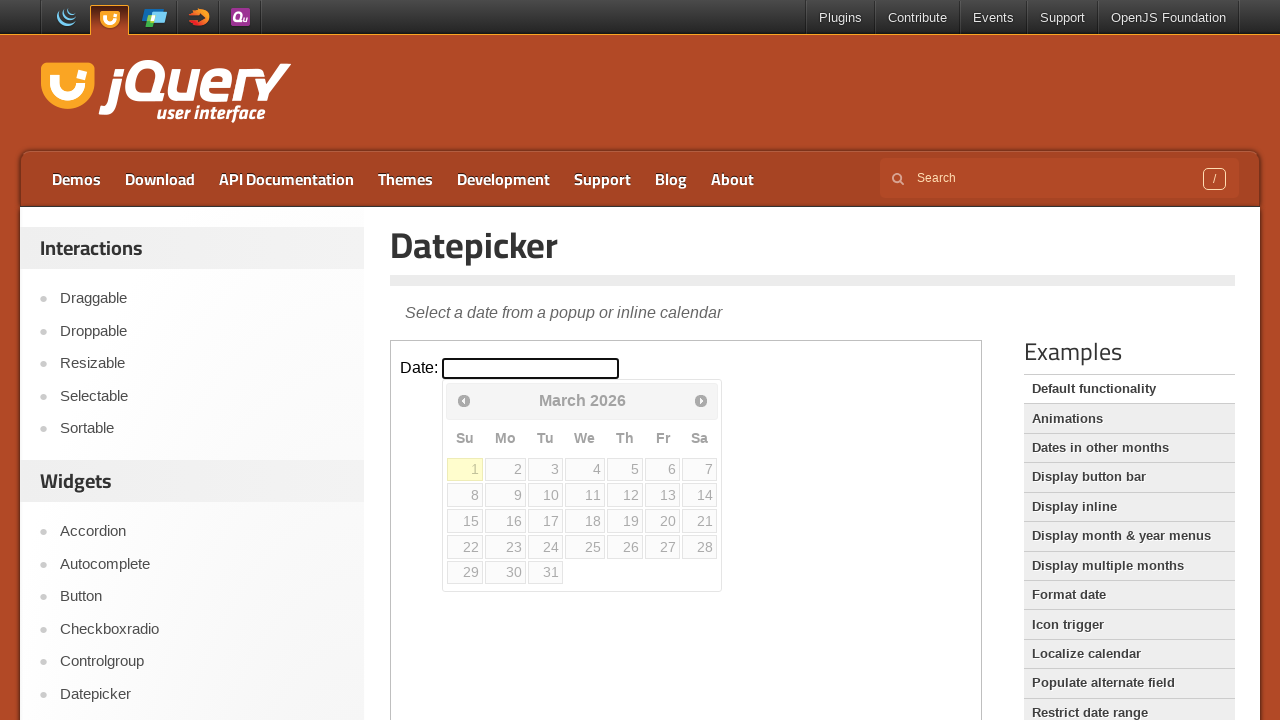

Clicked next month button to navigate towards August 2019 at (701, 400) on #content iframe >> internal:control=enter-frame >> #ui-datepicker-div .ui-datepi
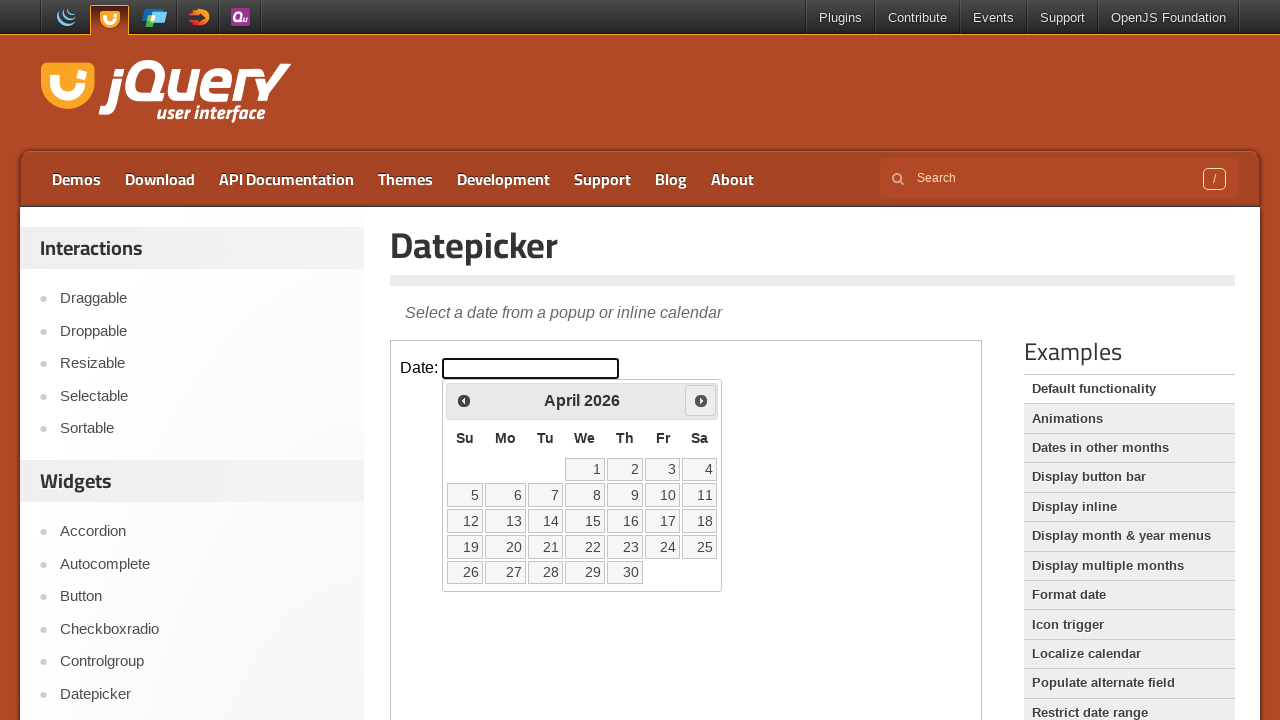

Waited for month navigation animation to complete
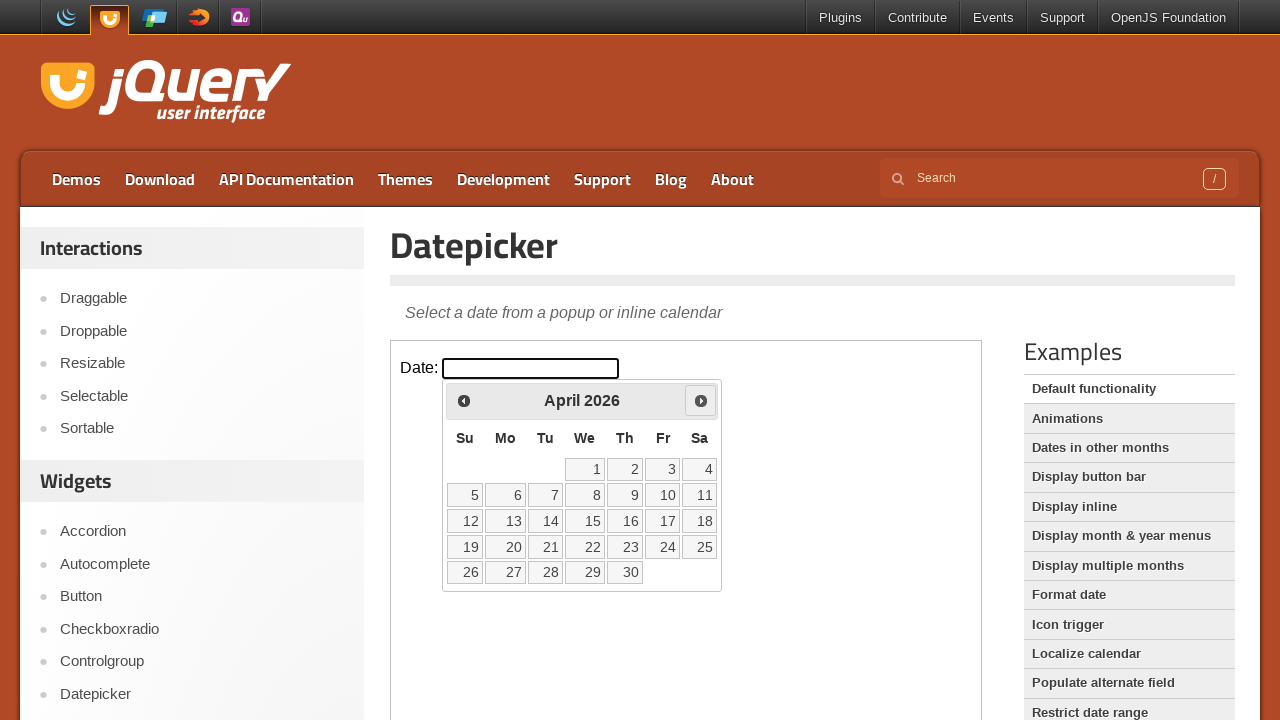

Clicked next month button to navigate towards August 2019 at (701, 400) on #content iframe >> internal:control=enter-frame >> #ui-datepicker-div .ui-datepi
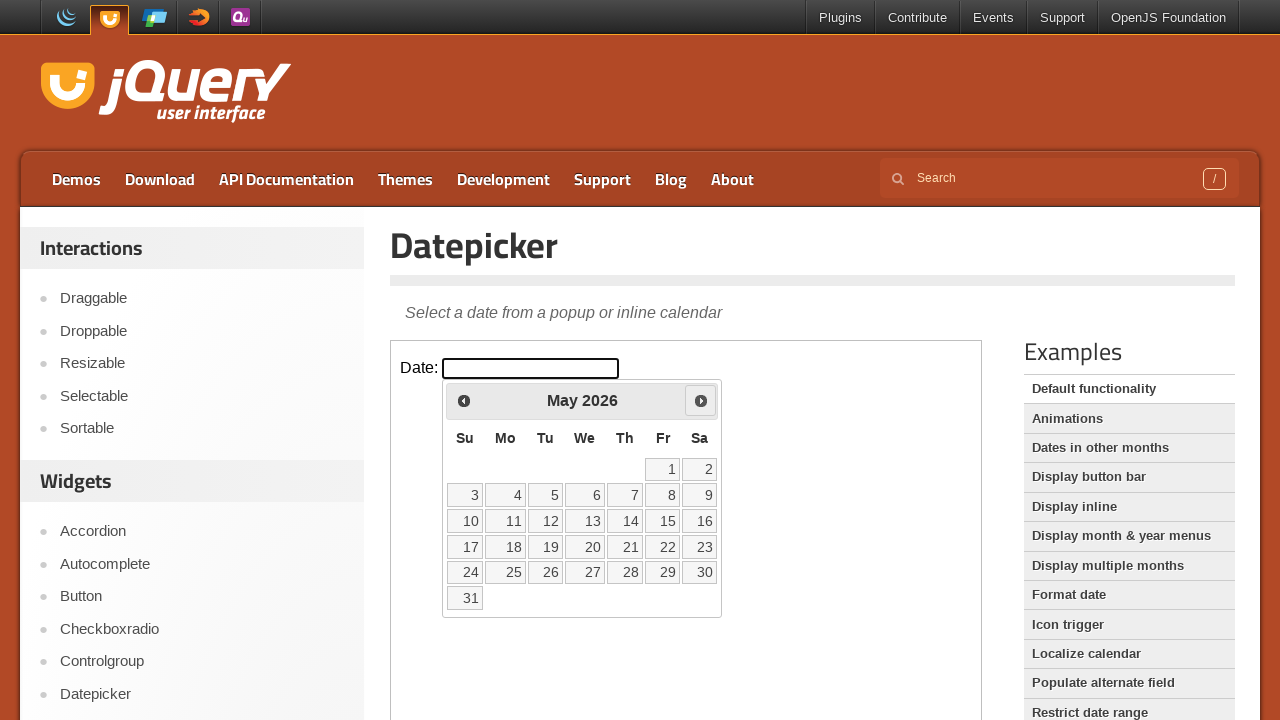

Waited for month navigation animation to complete
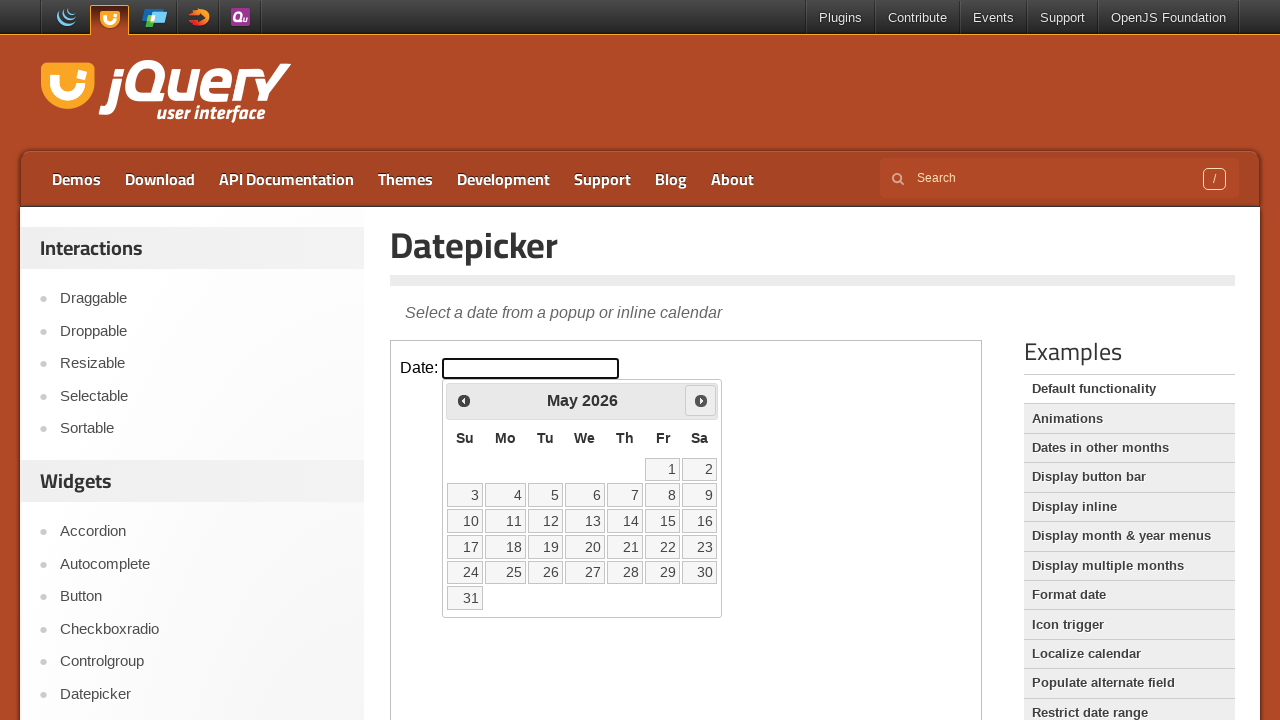

Clicked next month button to navigate towards August 2019 at (701, 400) on #content iframe >> internal:control=enter-frame >> #ui-datepicker-div .ui-datepi
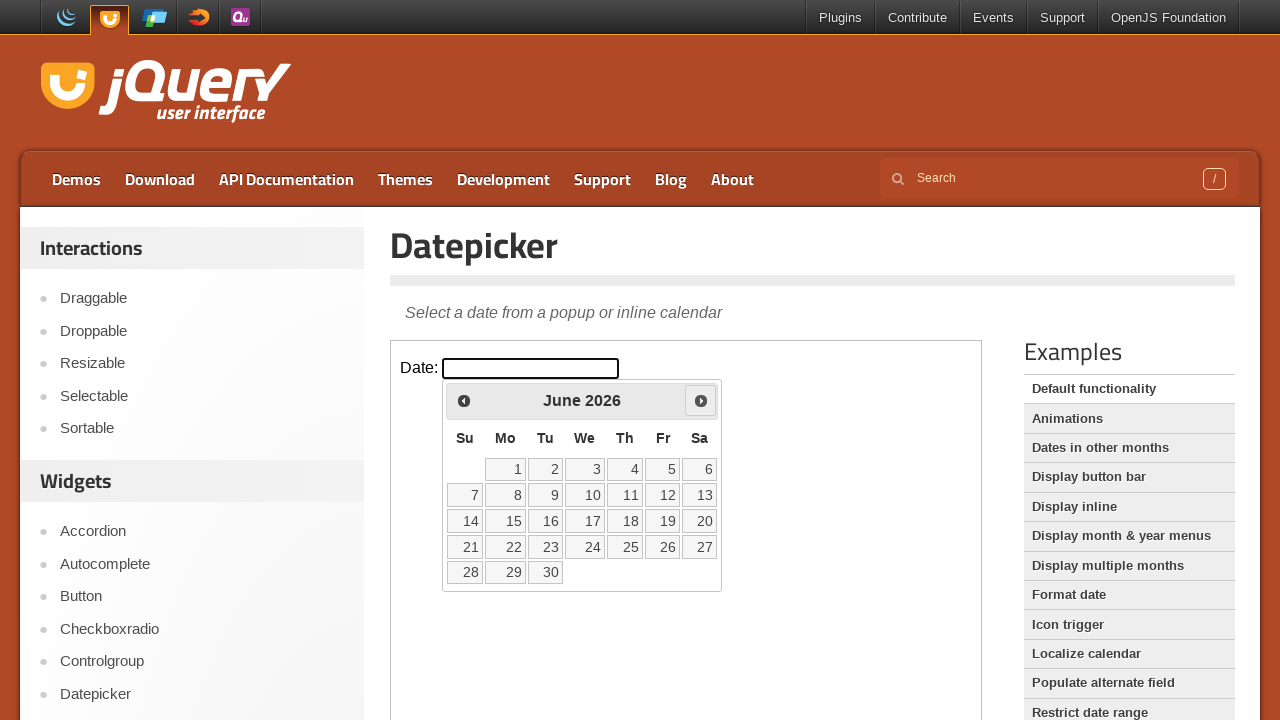

Waited for month navigation animation to complete
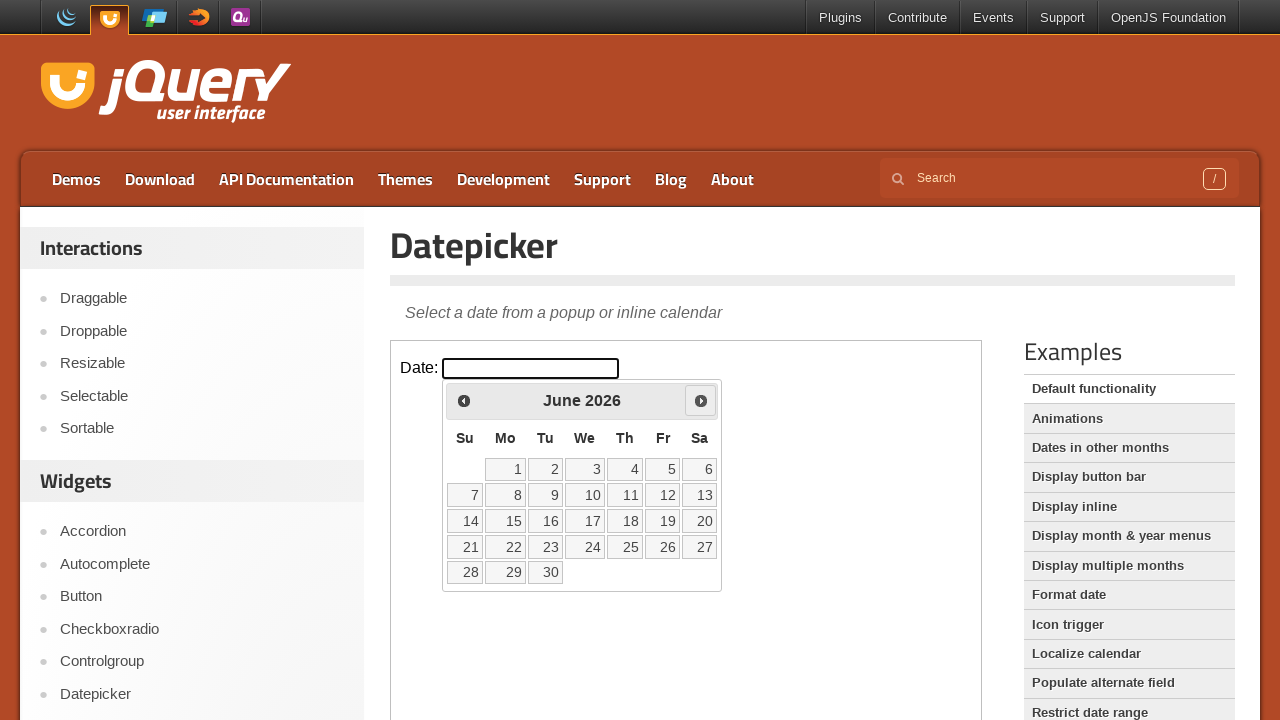

Clicked next month button to navigate towards August 2019 at (701, 400) on #content iframe >> internal:control=enter-frame >> #ui-datepicker-div .ui-datepi
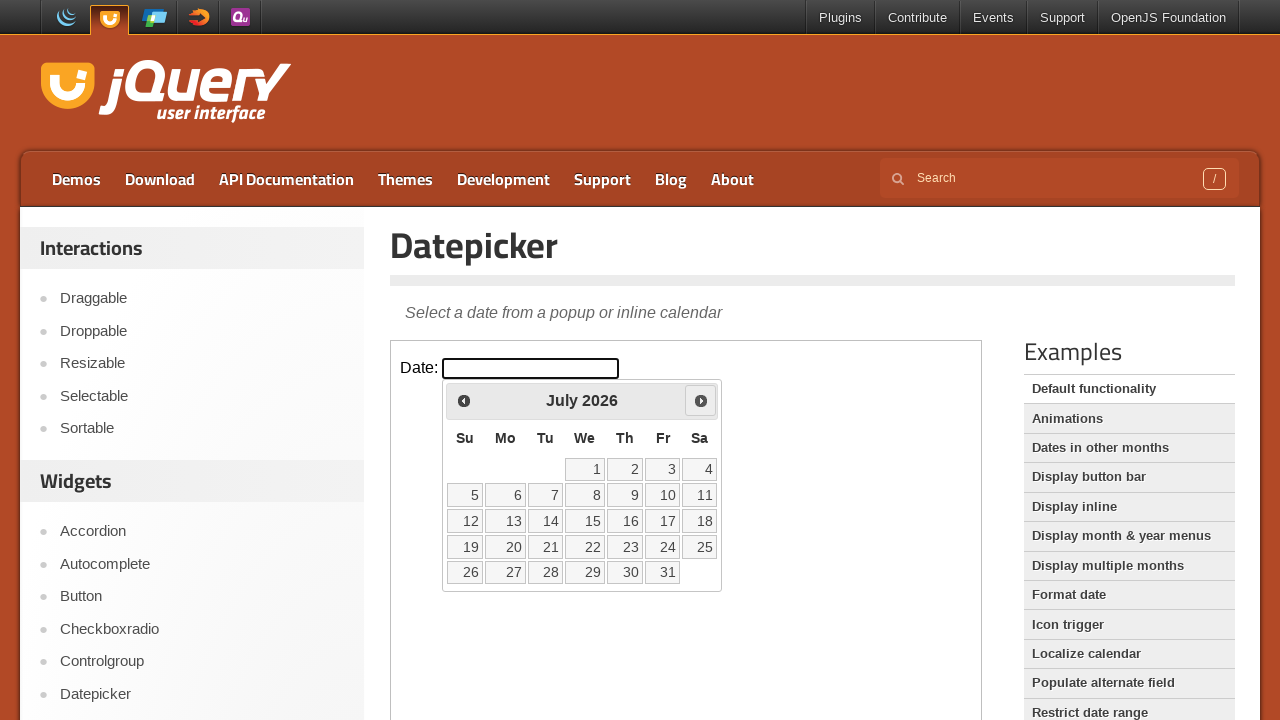

Waited for month navigation animation to complete
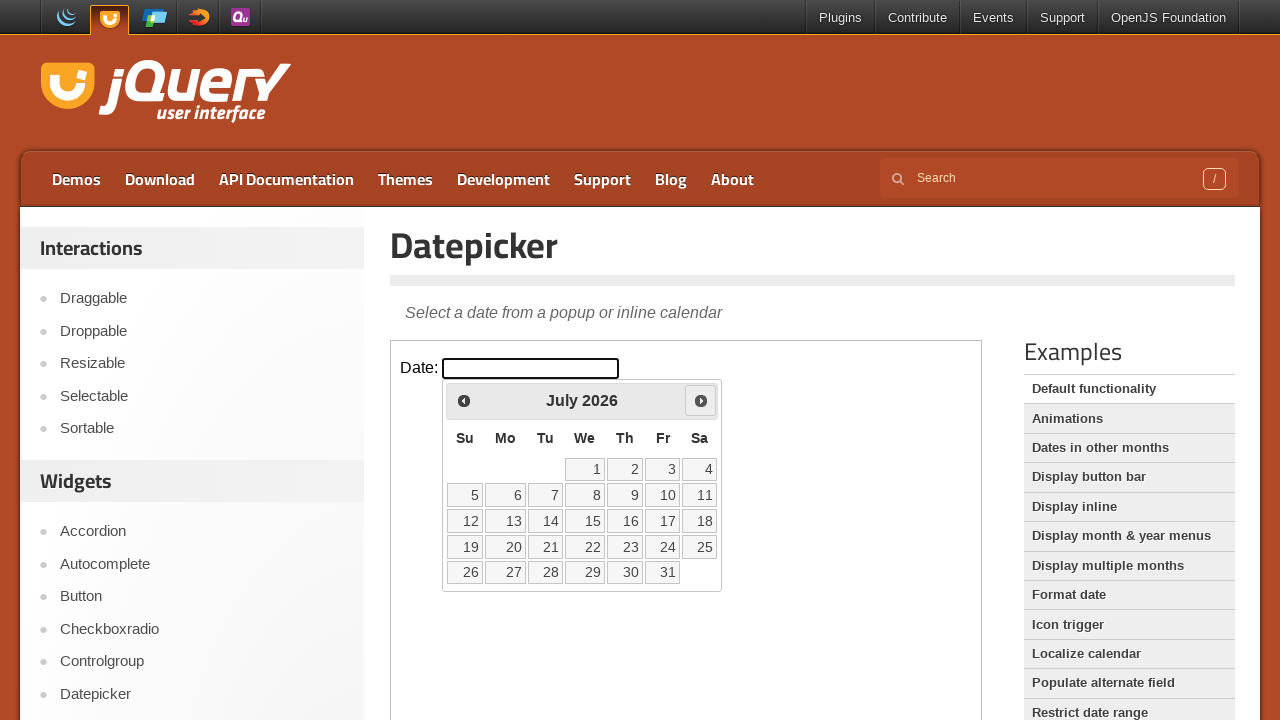

Clicked next month button to navigate towards August 2019 at (701, 400) on #content iframe >> internal:control=enter-frame >> #ui-datepicker-div .ui-datepi
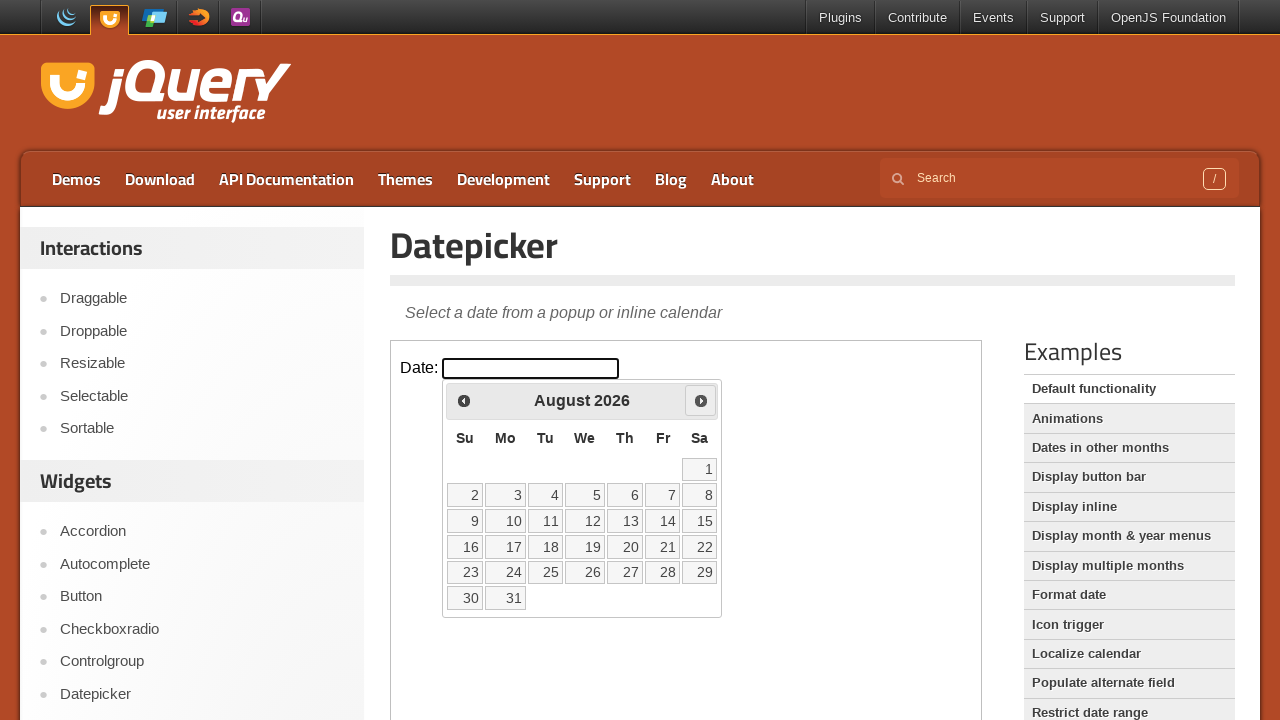

Waited for month navigation animation to complete
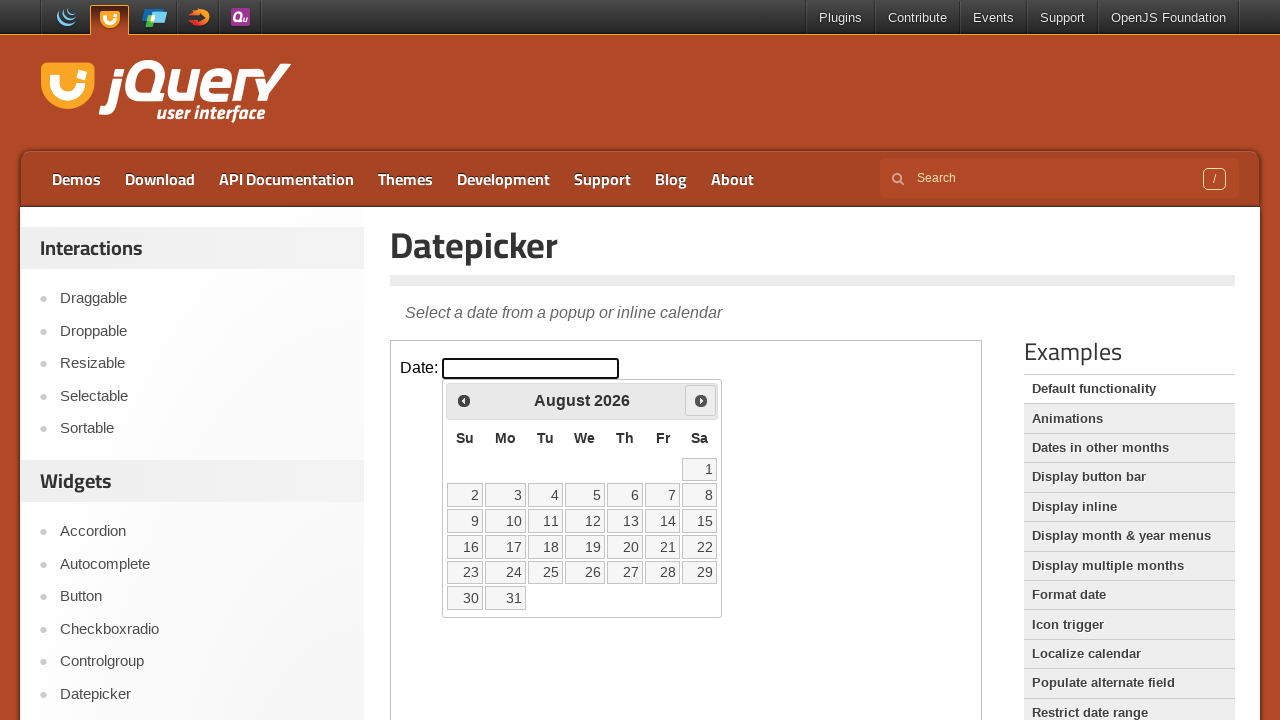

Clicked next month button to navigate towards August 2019 at (701, 400) on #content iframe >> internal:control=enter-frame >> #ui-datepicker-div .ui-datepi
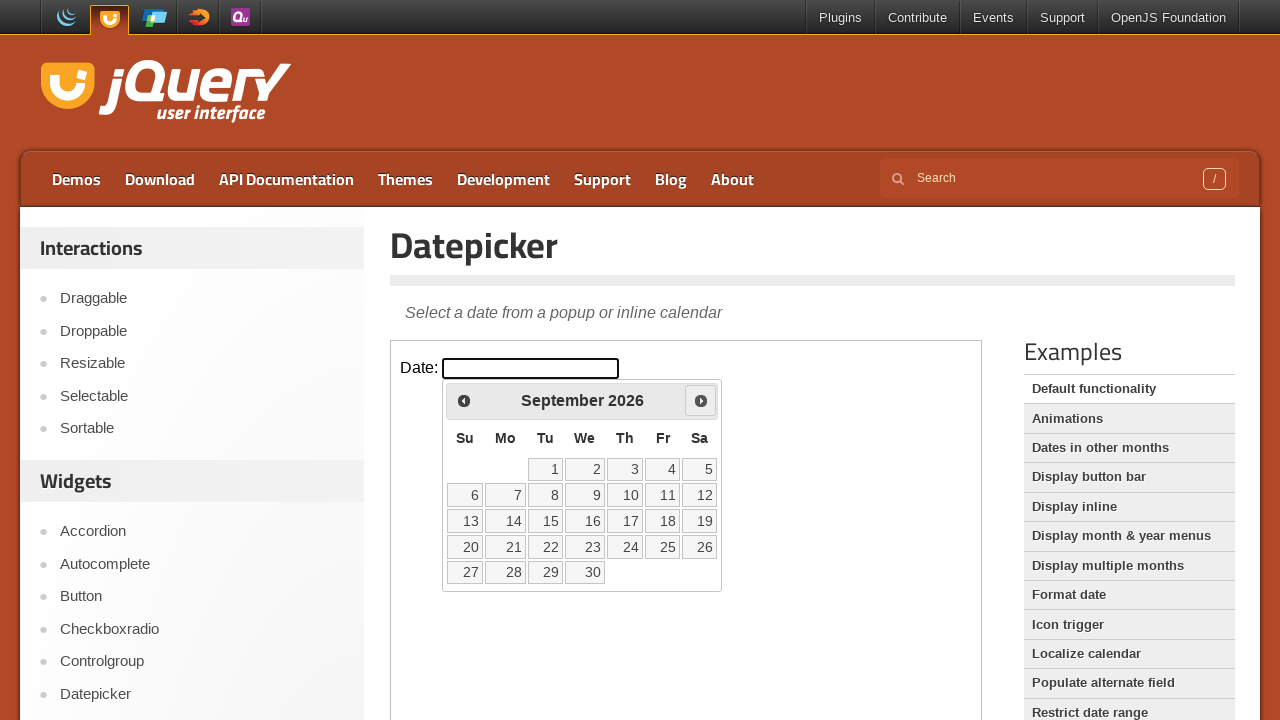

Waited for month navigation animation to complete
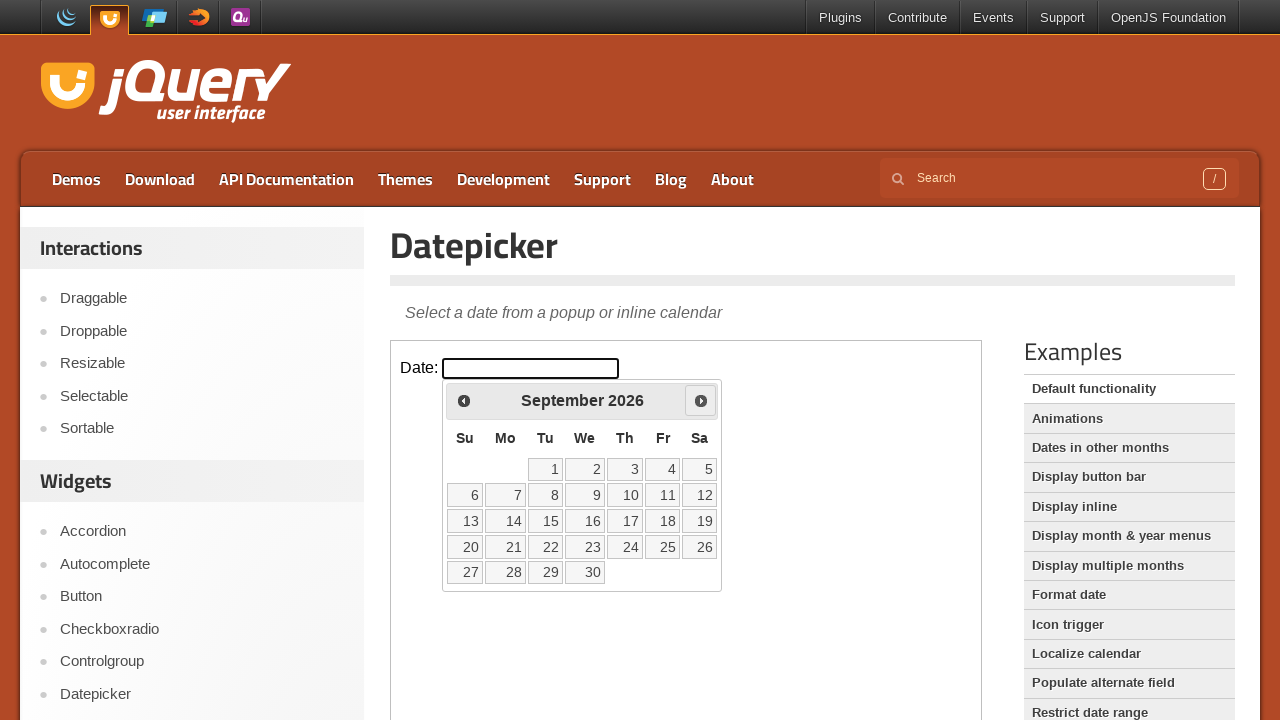

Clicked next month button to navigate towards August 2019 at (701, 400) on #content iframe >> internal:control=enter-frame >> #ui-datepicker-div .ui-datepi
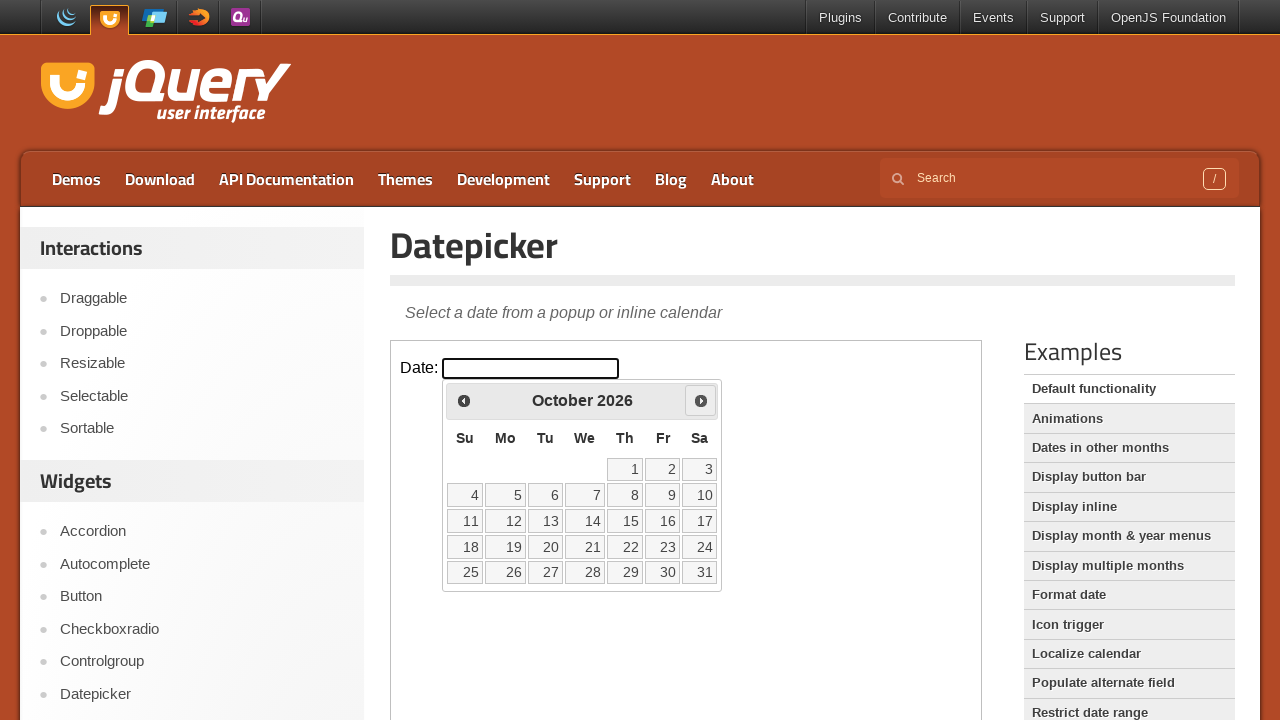

Waited for month navigation animation to complete
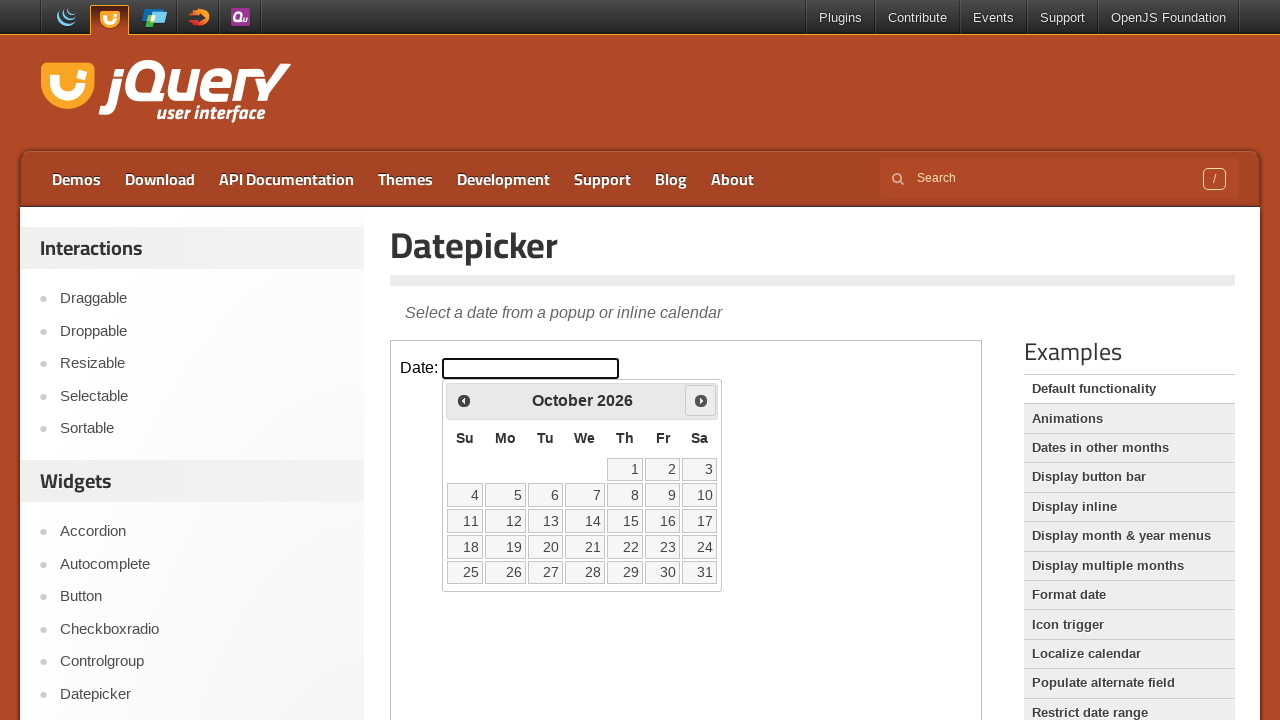

Clicked next month button to navigate towards August 2019 at (701, 400) on #content iframe >> internal:control=enter-frame >> #ui-datepicker-div .ui-datepi
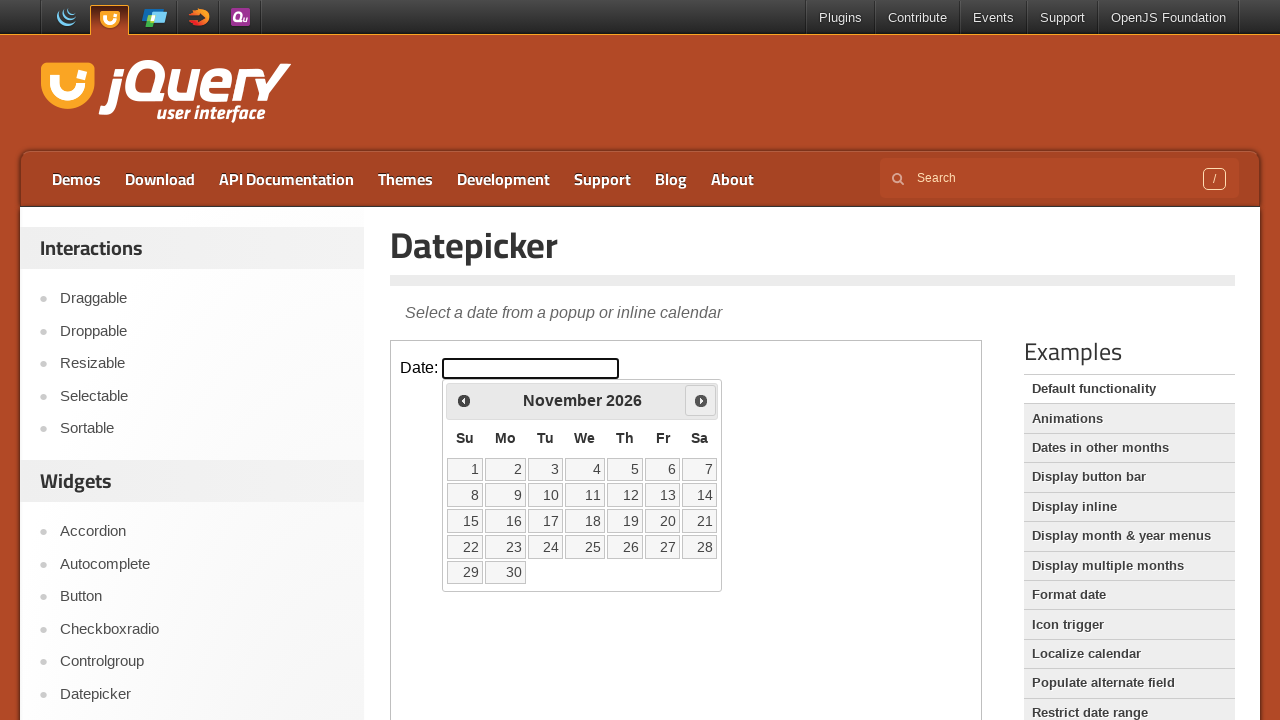

Waited for month navigation animation to complete
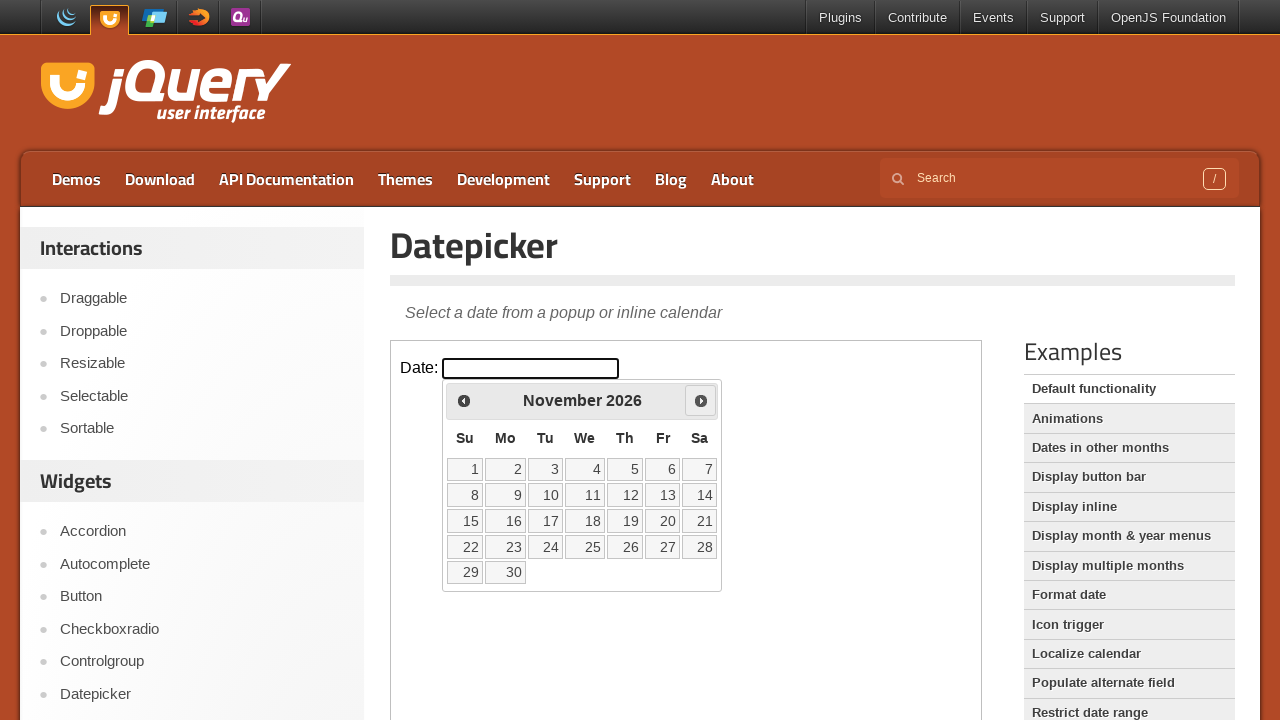

Clicked next month button to navigate towards August 2019 at (701, 400) on #content iframe >> internal:control=enter-frame >> #ui-datepicker-div .ui-datepi
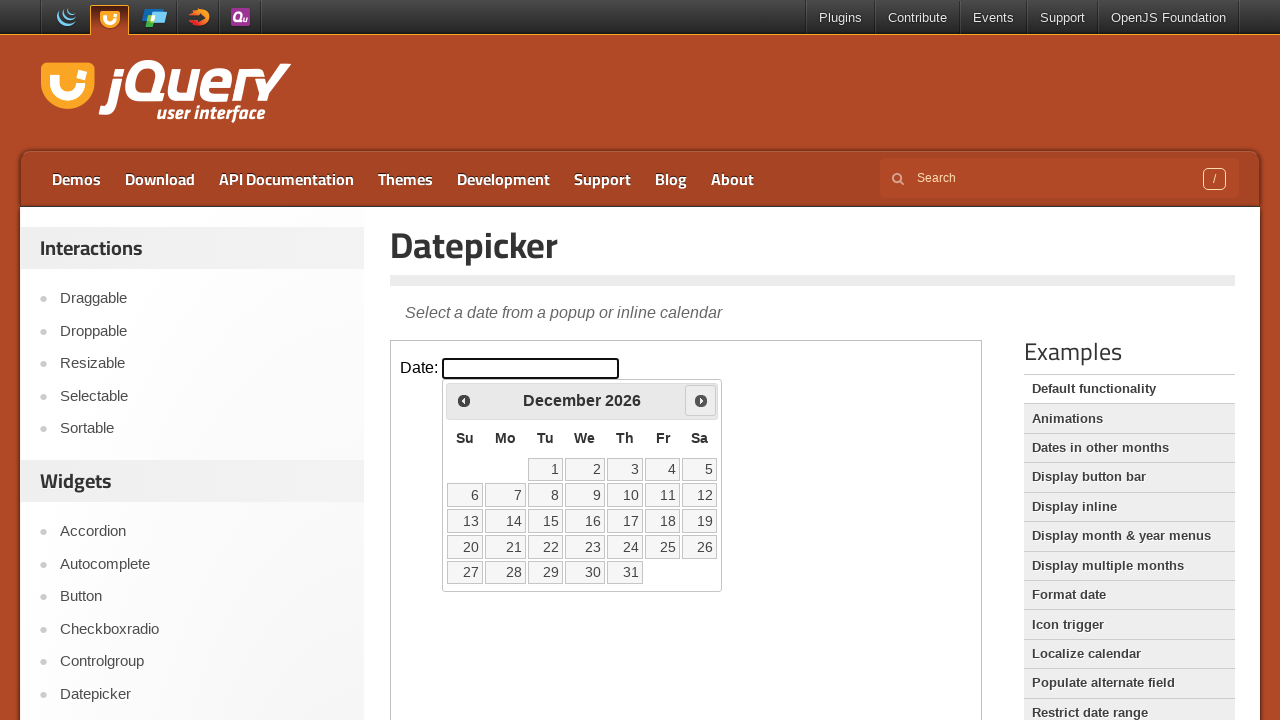

Waited for month navigation animation to complete
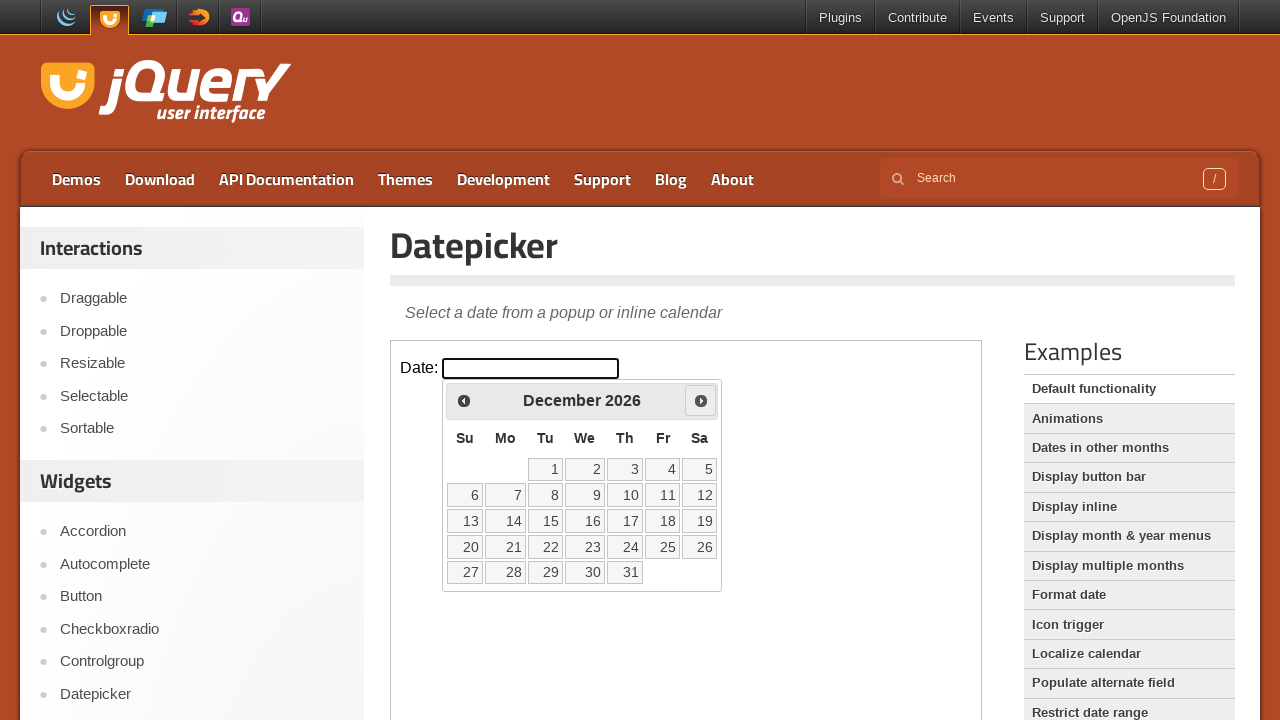

Clicked next month button to navigate towards August 2019 at (701, 400) on #content iframe >> internal:control=enter-frame >> #ui-datepicker-div .ui-datepi
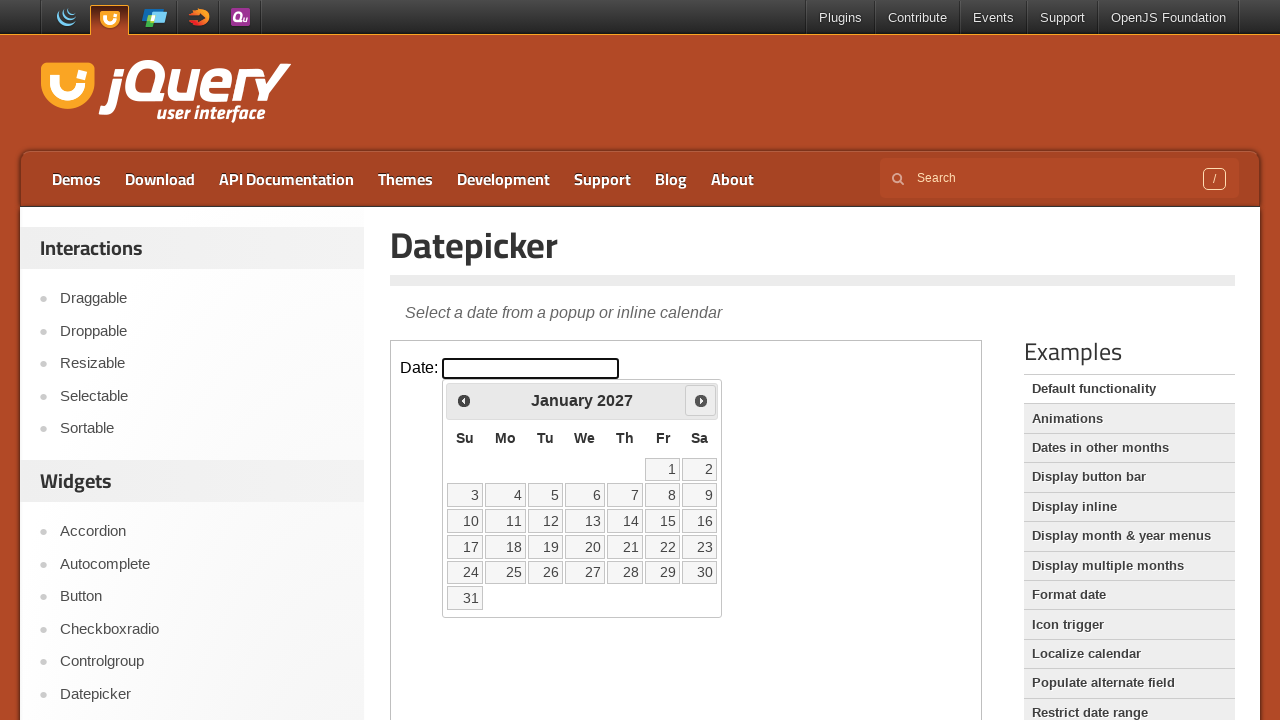

Waited for month navigation animation to complete
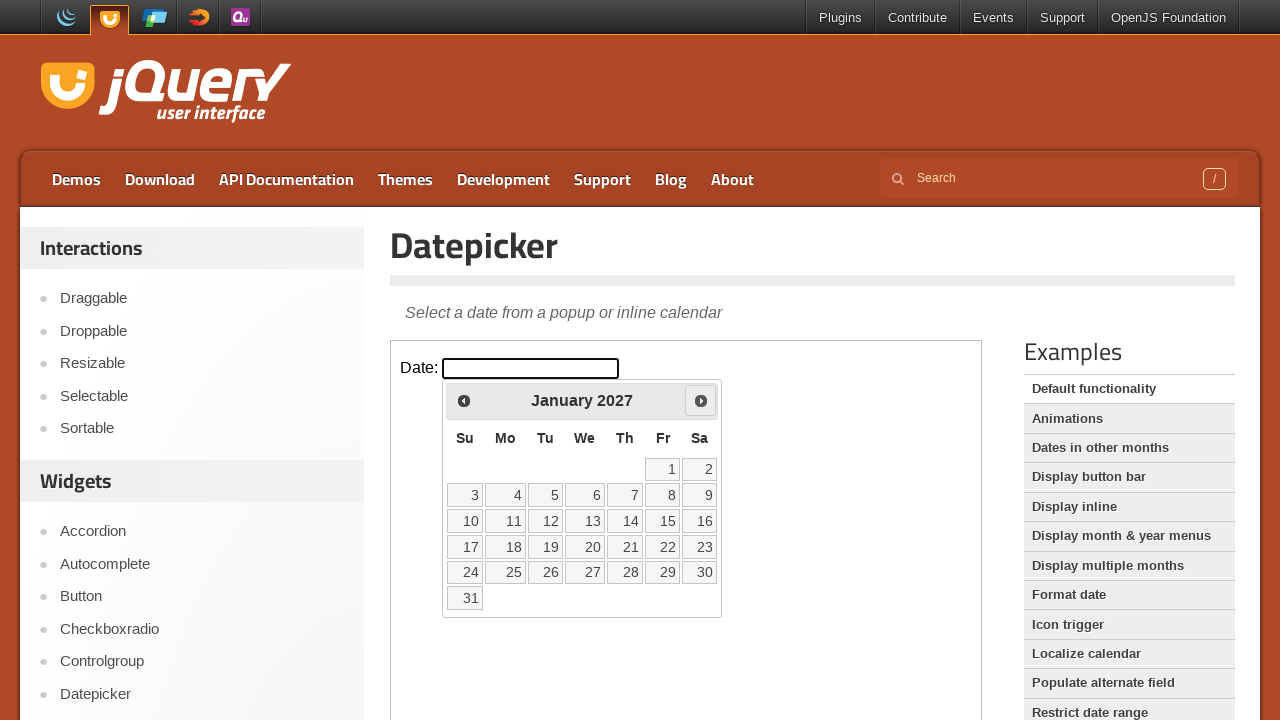

Clicked next month button to navigate towards August 2019 at (701, 400) on #content iframe >> internal:control=enter-frame >> #ui-datepicker-div .ui-datepi
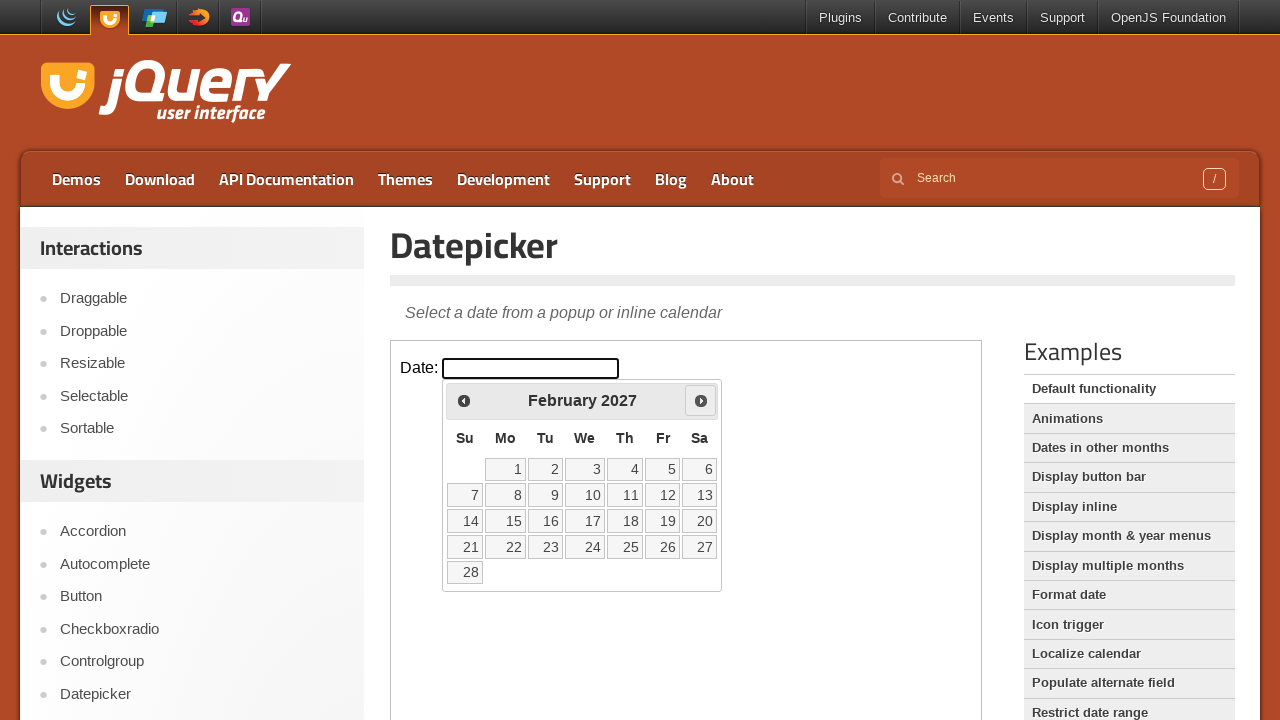

Waited for month navigation animation to complete
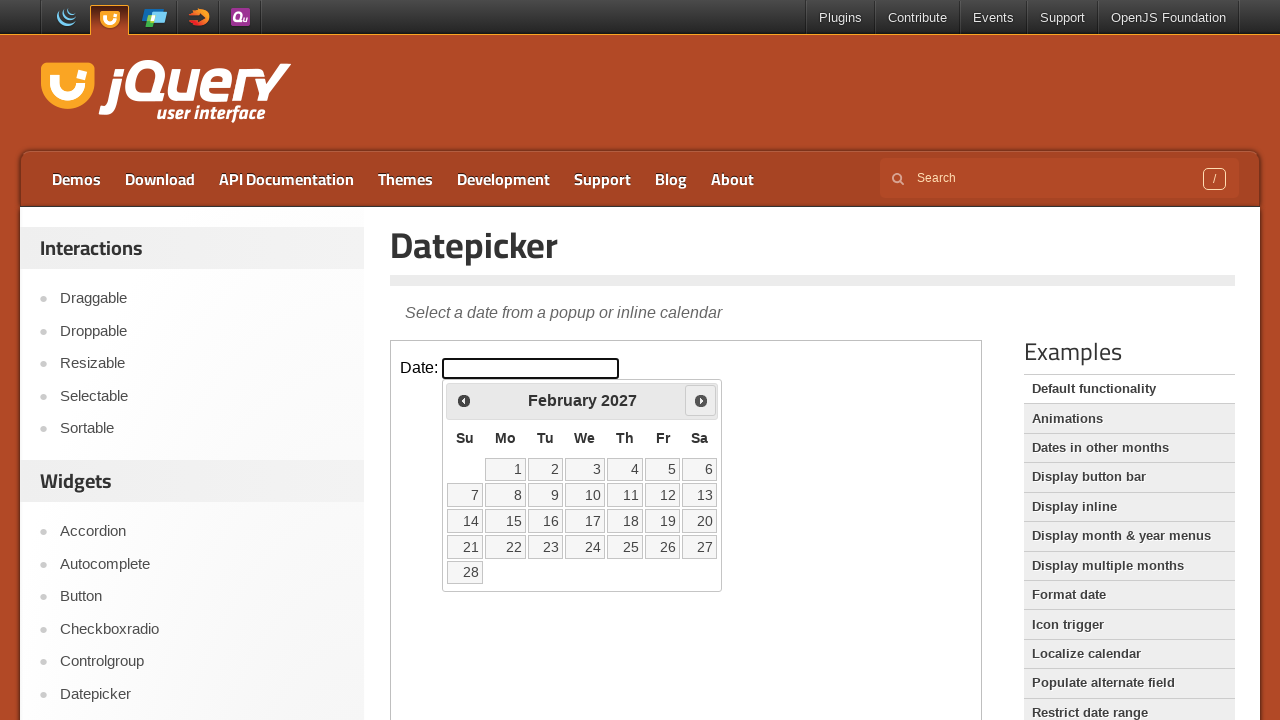

Clicked next month button to navigate towards August 2019 at (701, 400) on #content iframe >> internal:control=enter-frame >> #ui-datepicker-div .ui-datepi
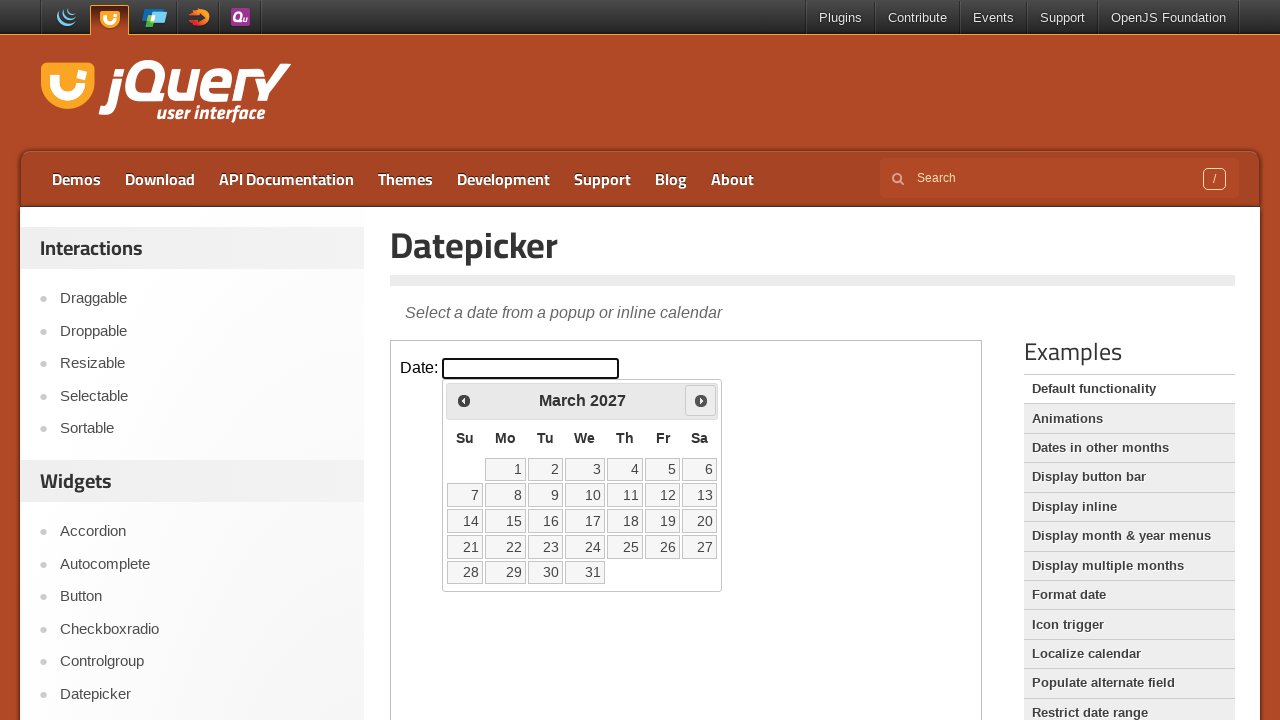

Waited for month navigation animation to complete
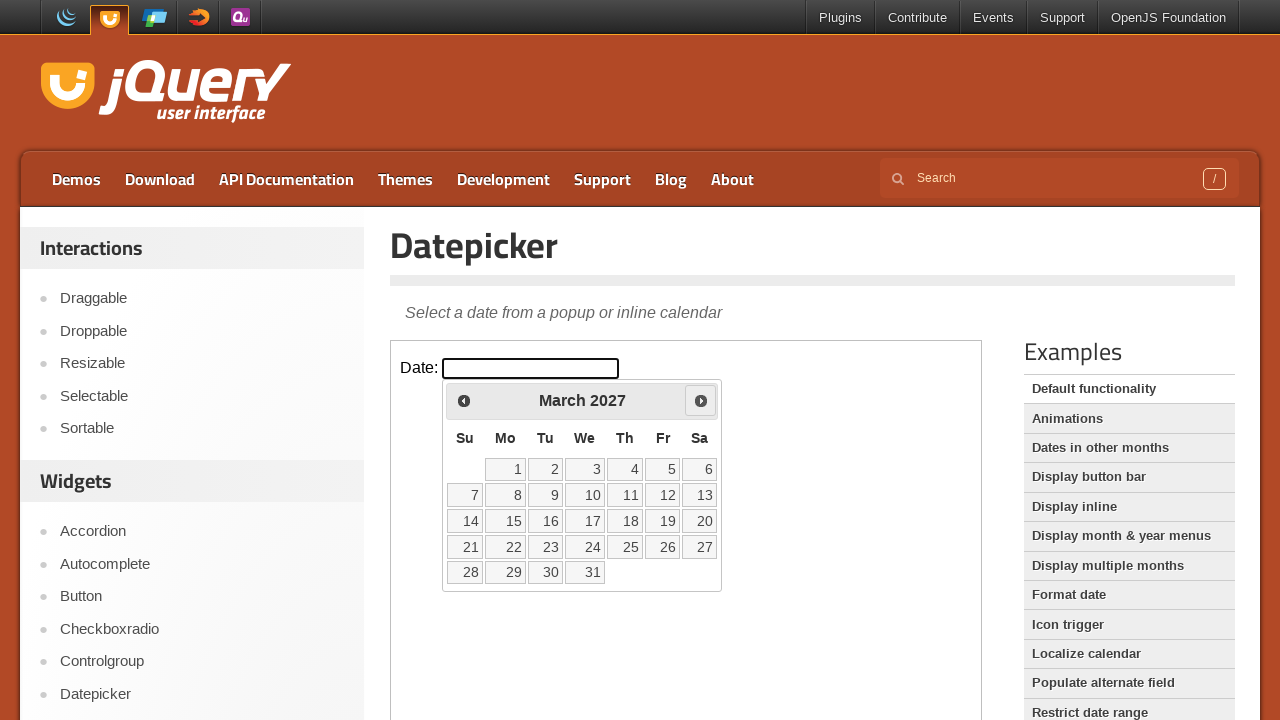

Selected day 10 from the calendar for August 2019 at (585, 495) on #content iframe >> internal:control=enter-frame >> #ui-datepicker-div table tbod
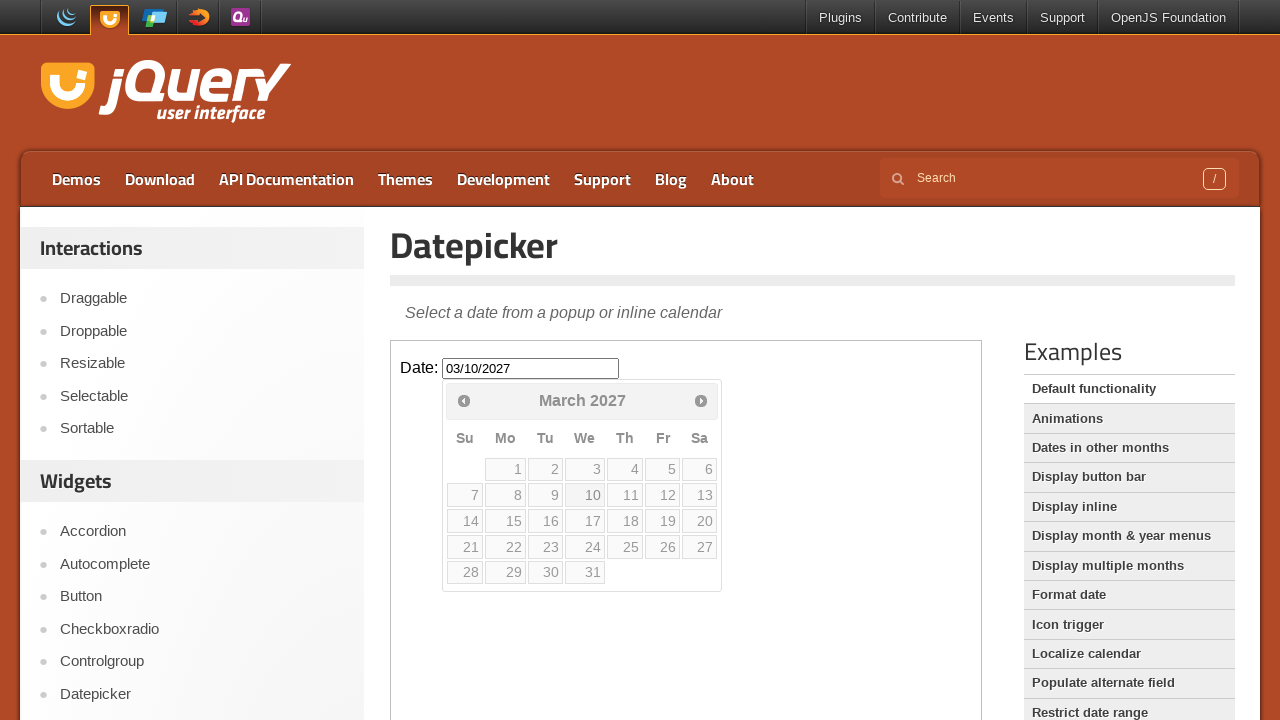

Waited to see the result after selecting the date
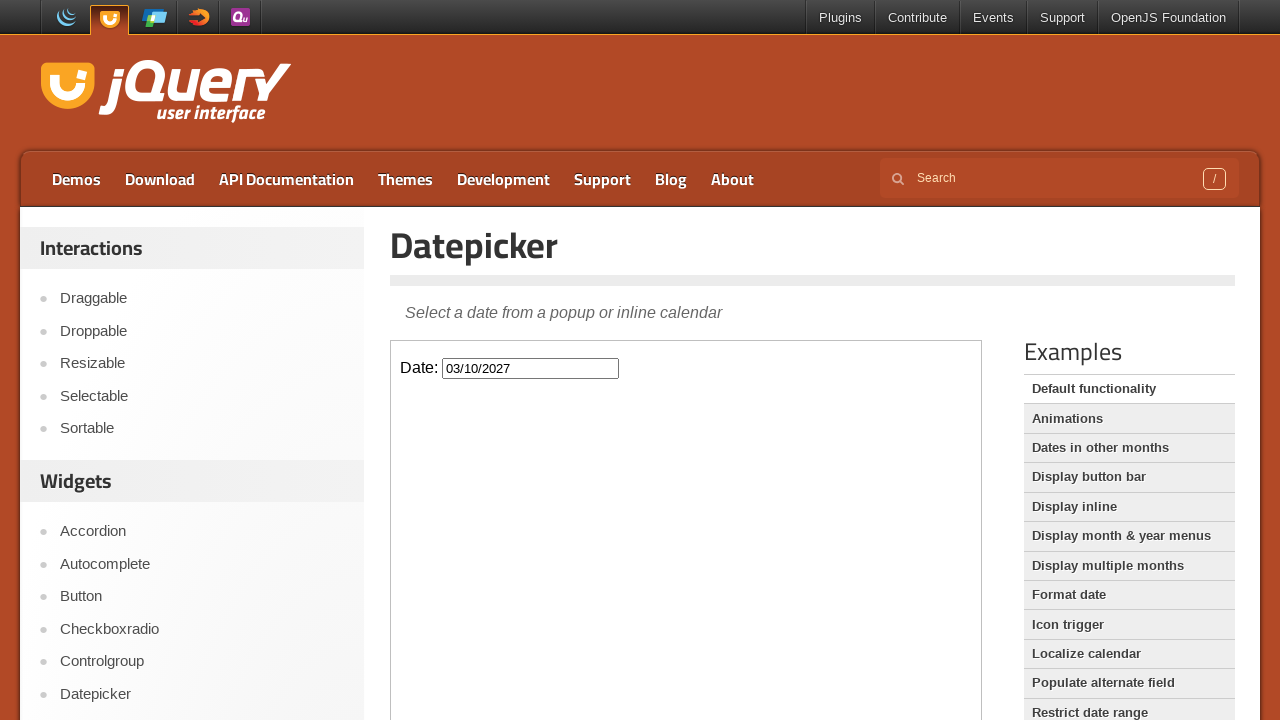

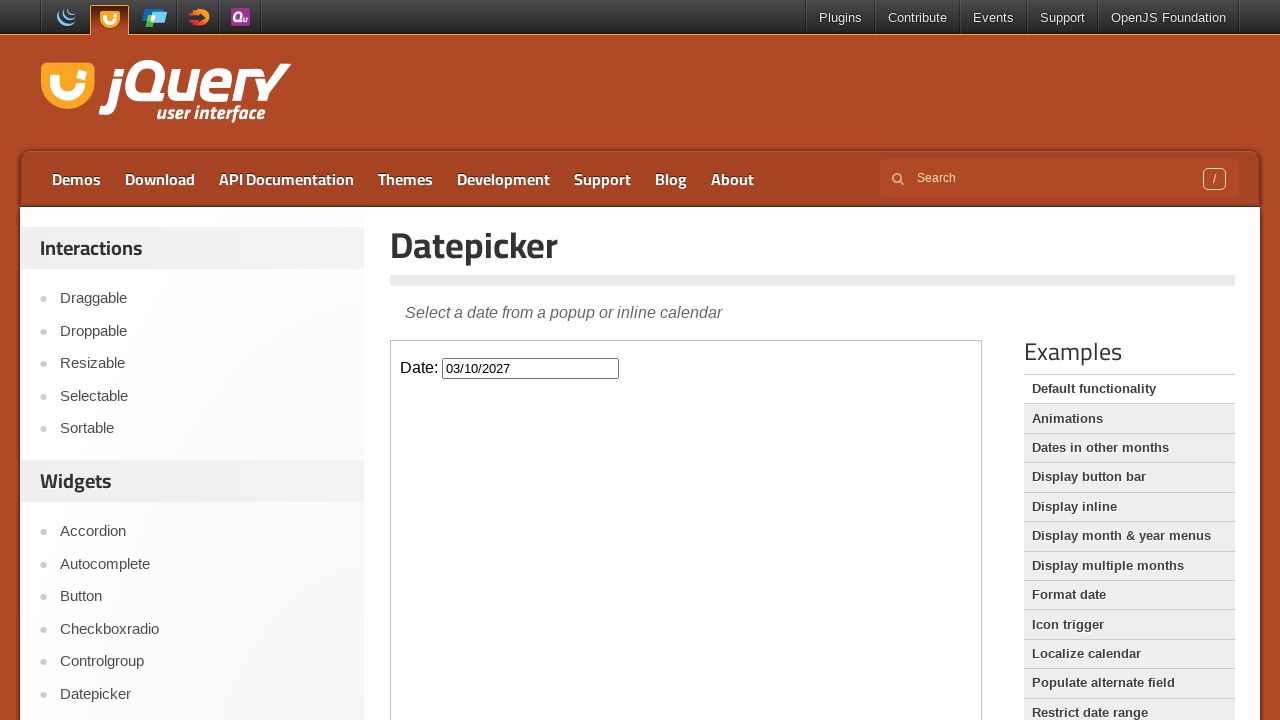